Navigates to the INMET historical data portal and verifies that the page loads with available year data displayed in article elements.

Starting URL: https://portal.inmet.gov.br/dadoshistoricos

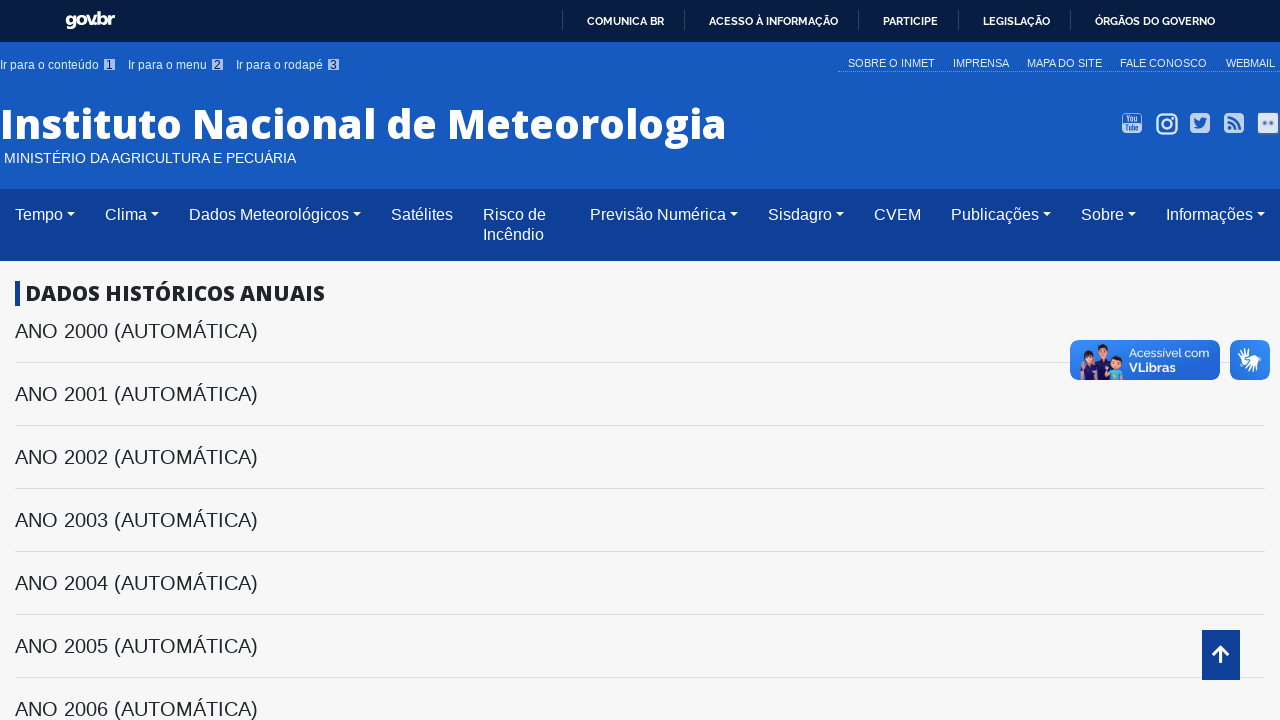

Waited for historical data articles to load on INMET portal
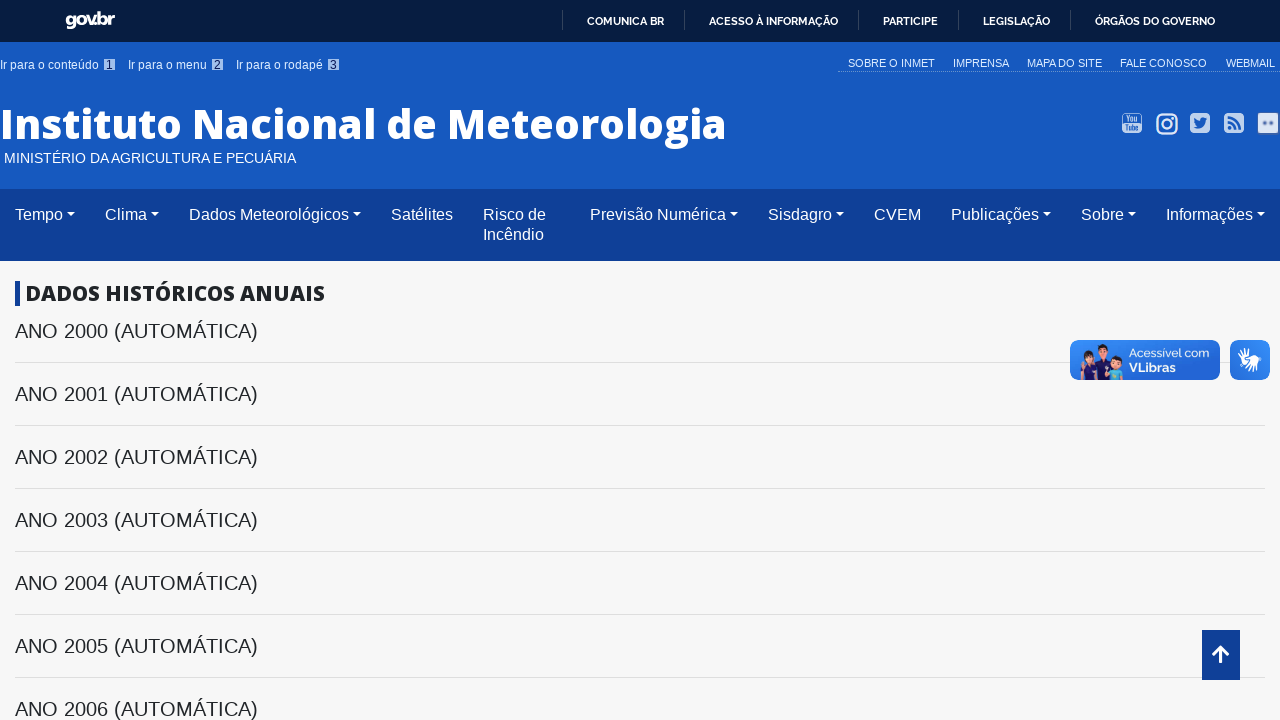

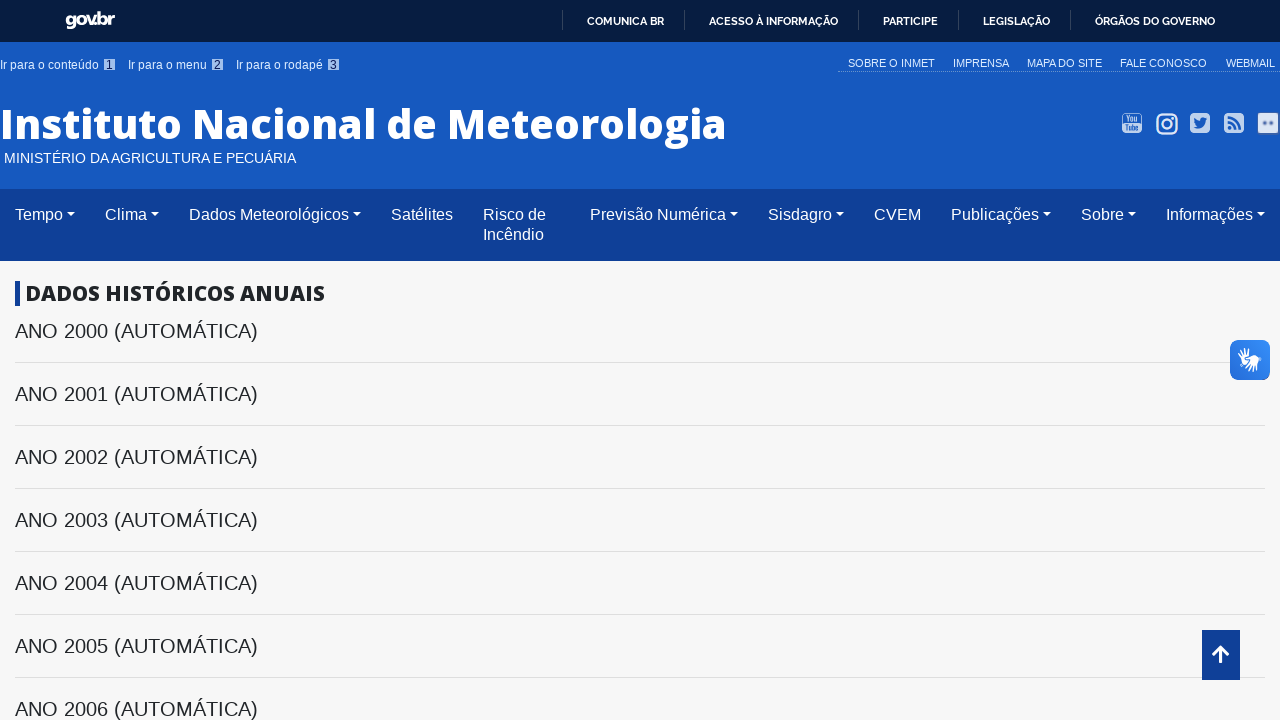